Tests the sorting functionality of a web table by selecting to display 20 items per page, clicking on the column header to sort vegetables by name, and verifying the table is properly sorted

Starting URL: https://rahulshettyacademy.com/seleniumPractise/#/offers

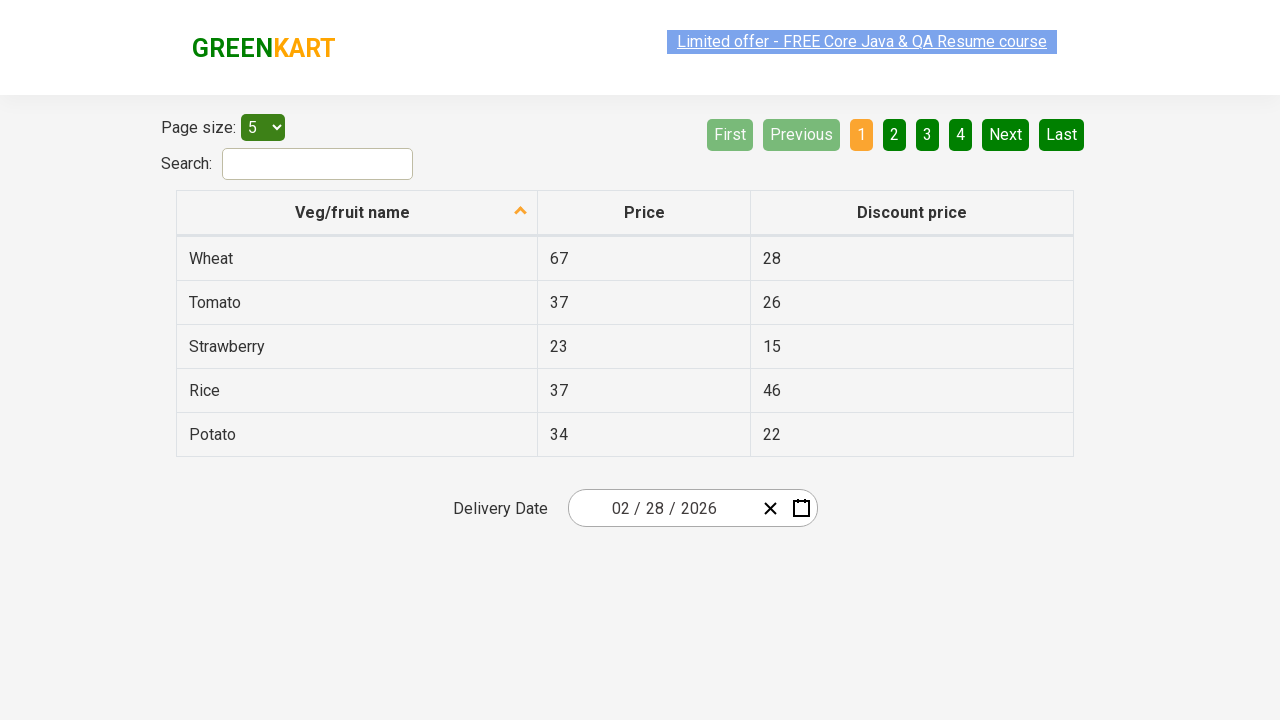

Selected 20 items per page from dropdown menu on #page-menu
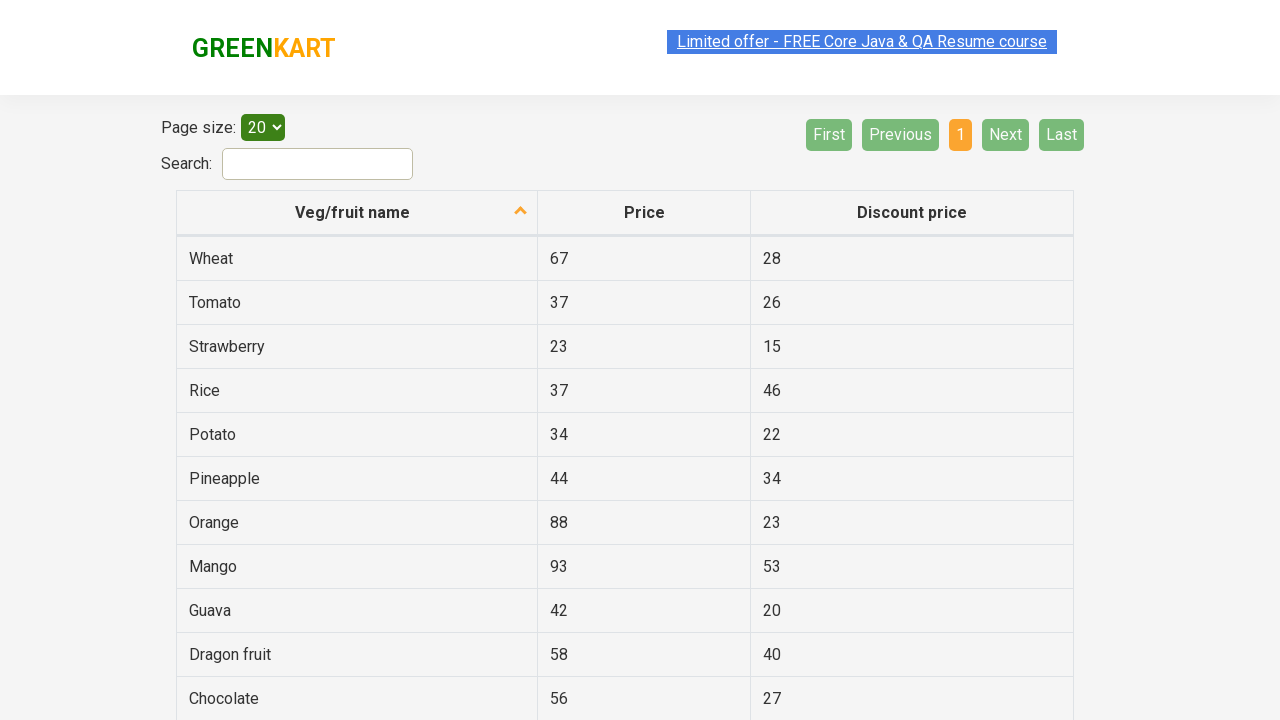

Table updated with 20 items per page
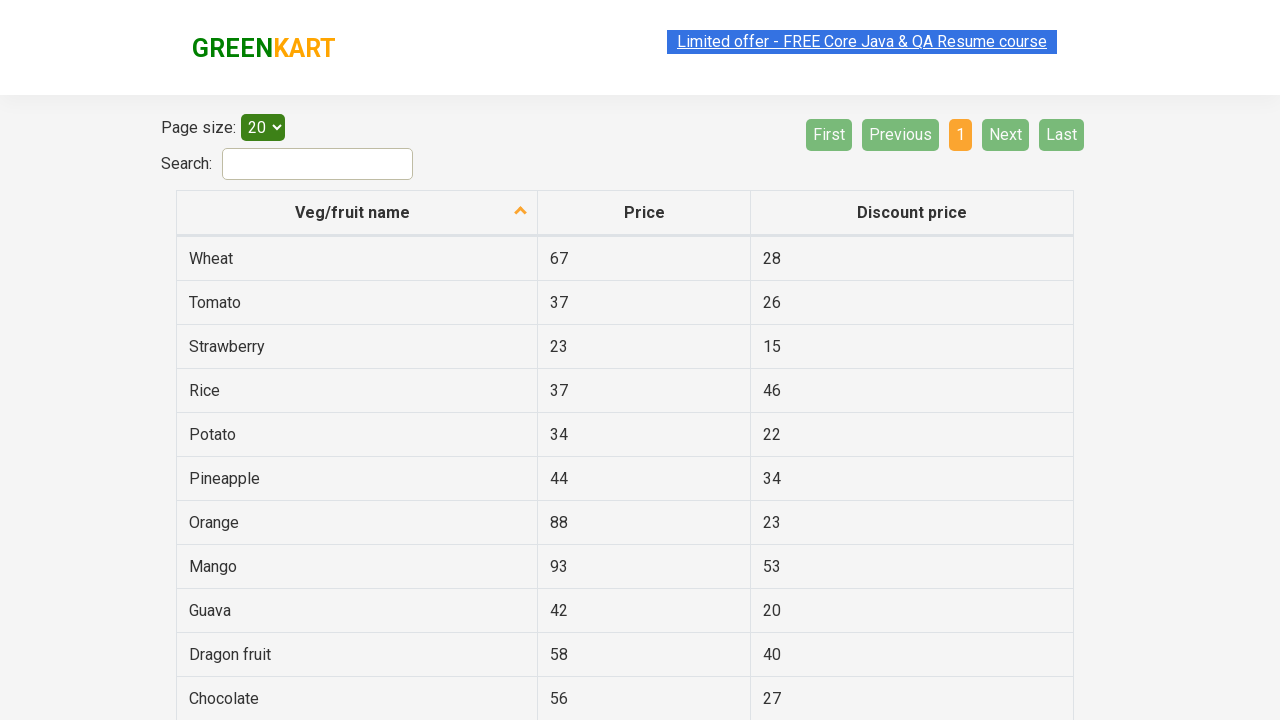

Clicked on fruit/vegetable name column header to sort at (357, 213) on th[aria-label*='fruit name']
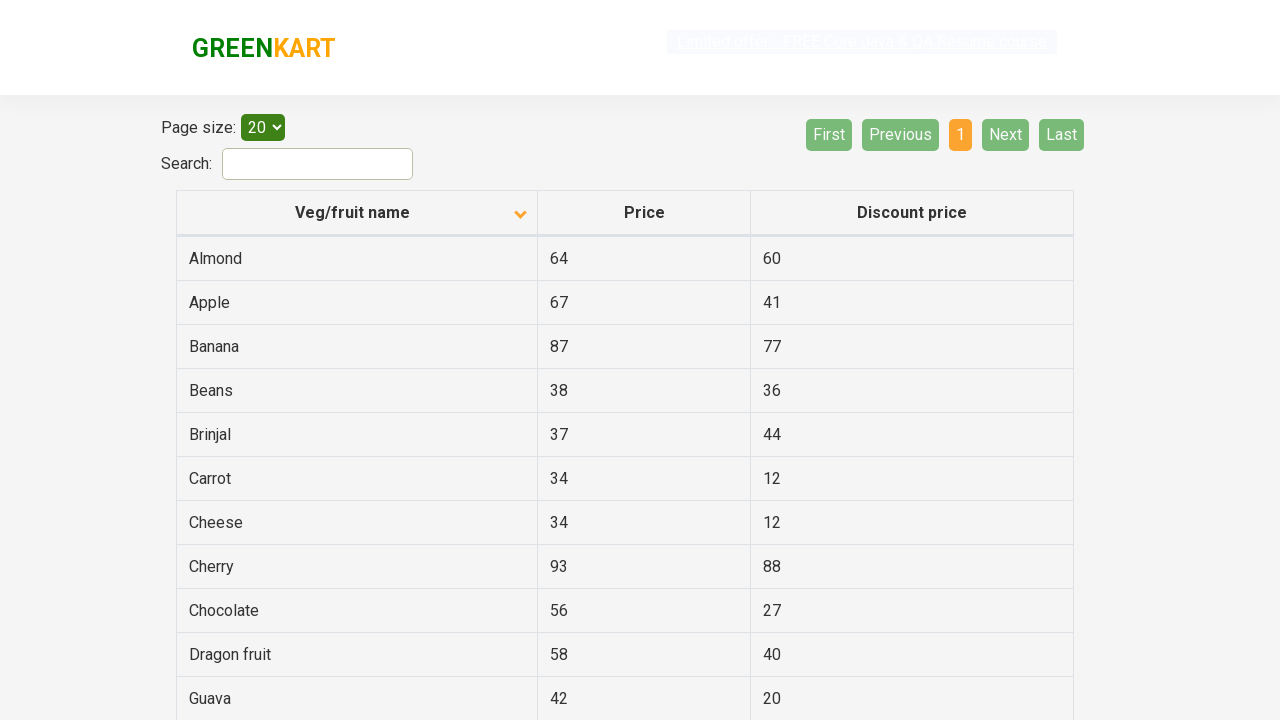

Waited for table to re-sort after column header click
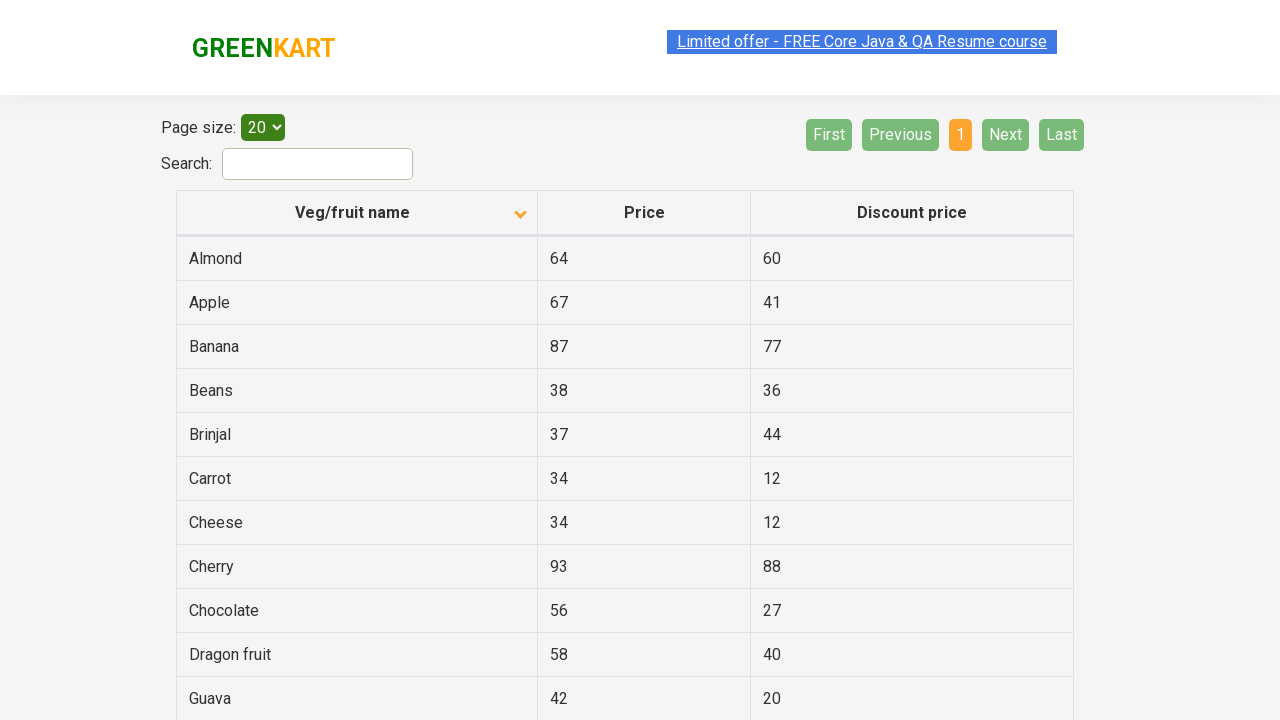

Verified table is properly sorted with first column elements present
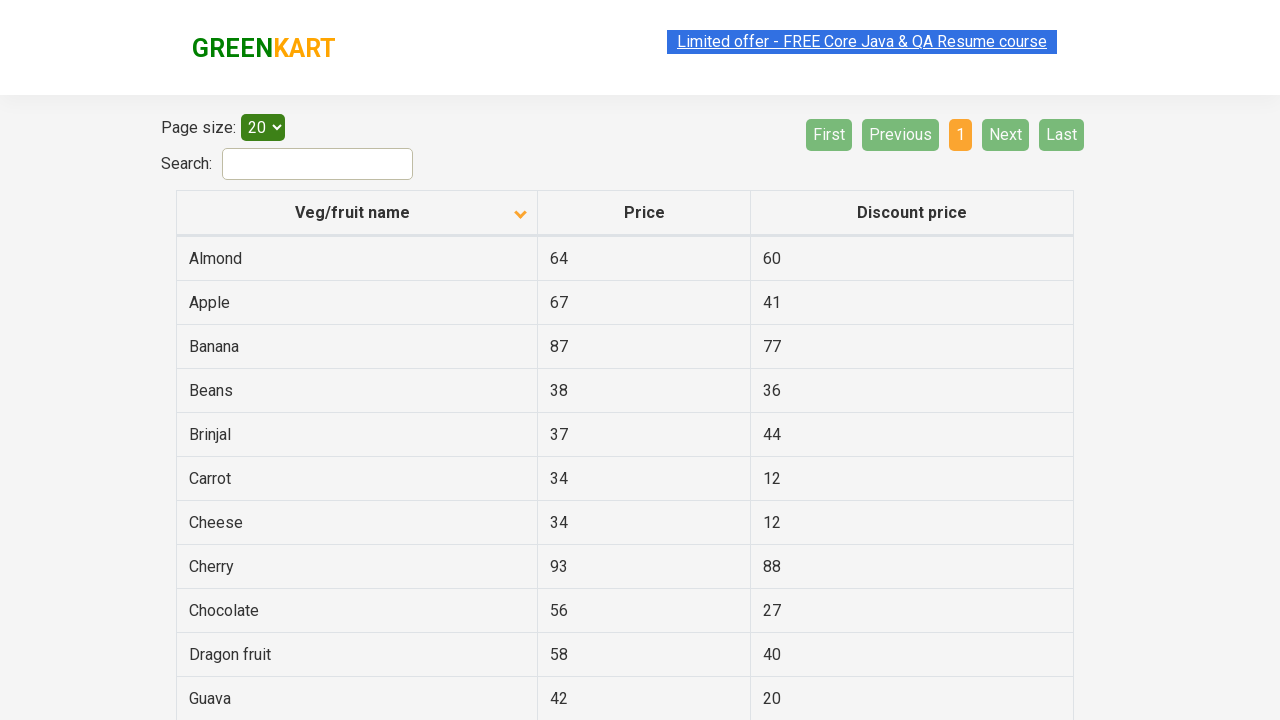

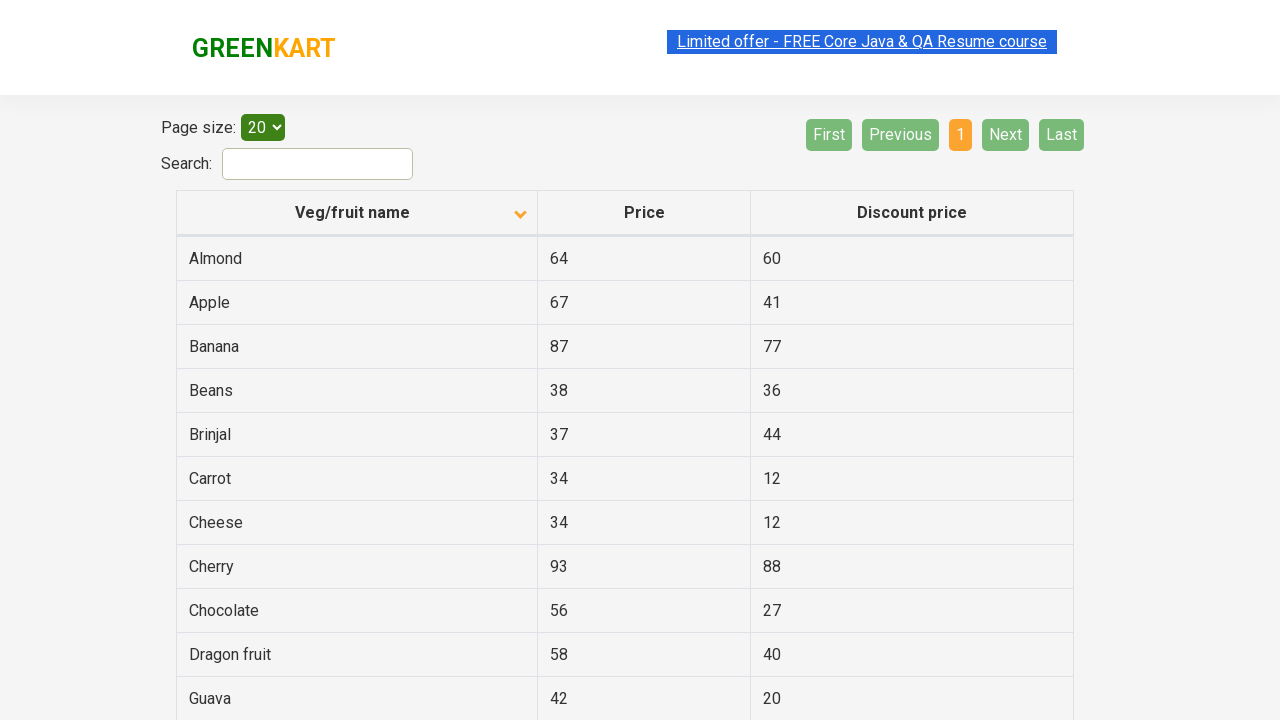